Navigates to Web Portal Trading page through the Verticals menu

Starting URL: https://www.tranktechnologies.com/

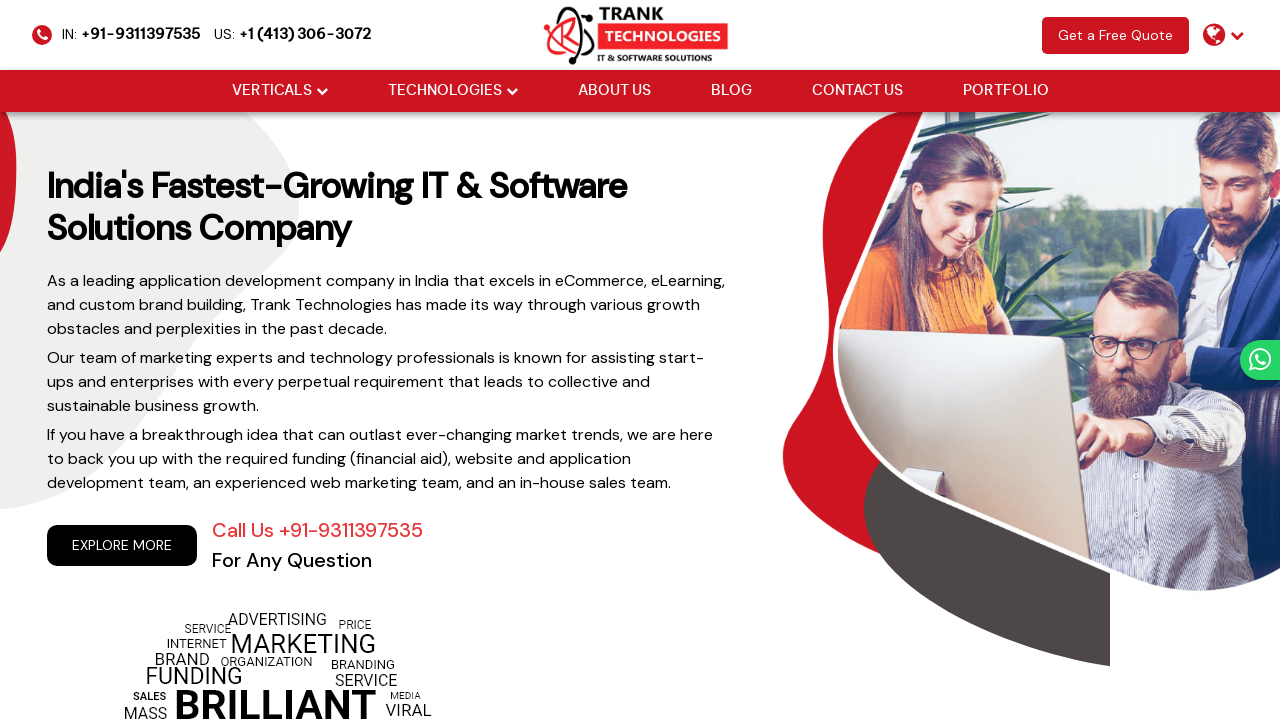

Hovered over Verticals menu at (272, 91) on xpath=//li[@class='drop_down']//a[@href='#'][normalize-space()='Verticals']
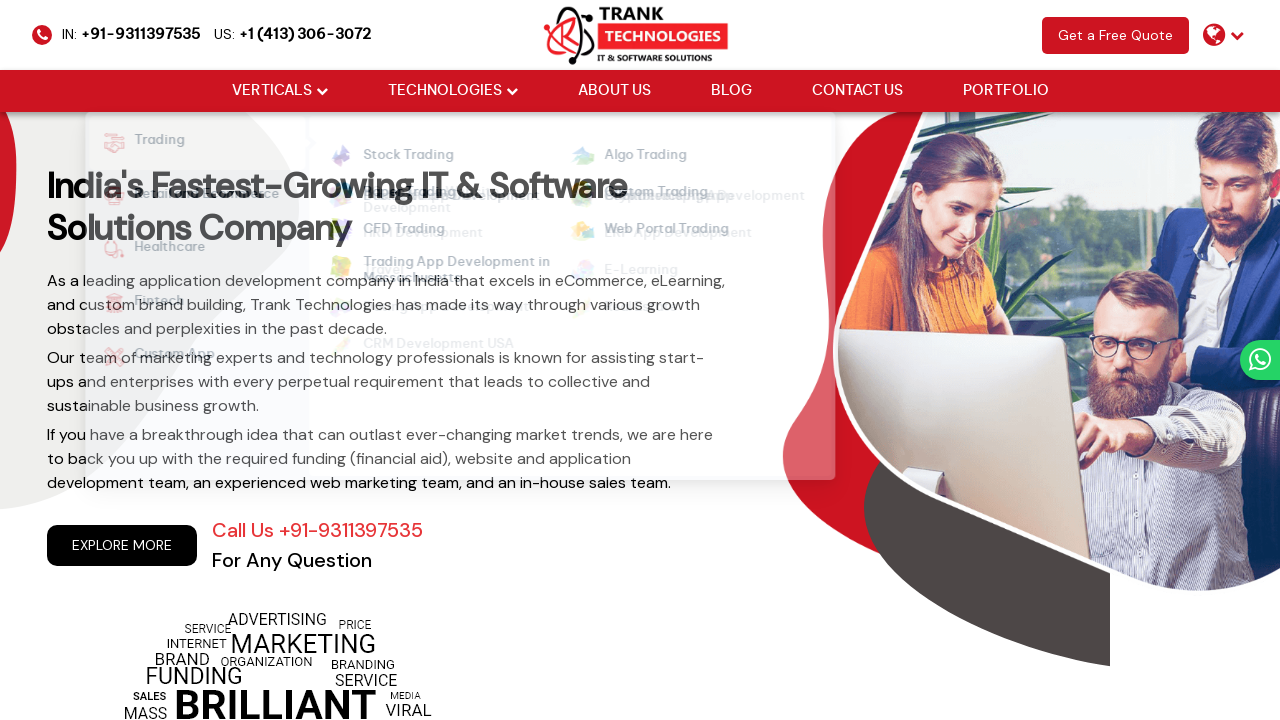

Located Web Portal Trading menu item
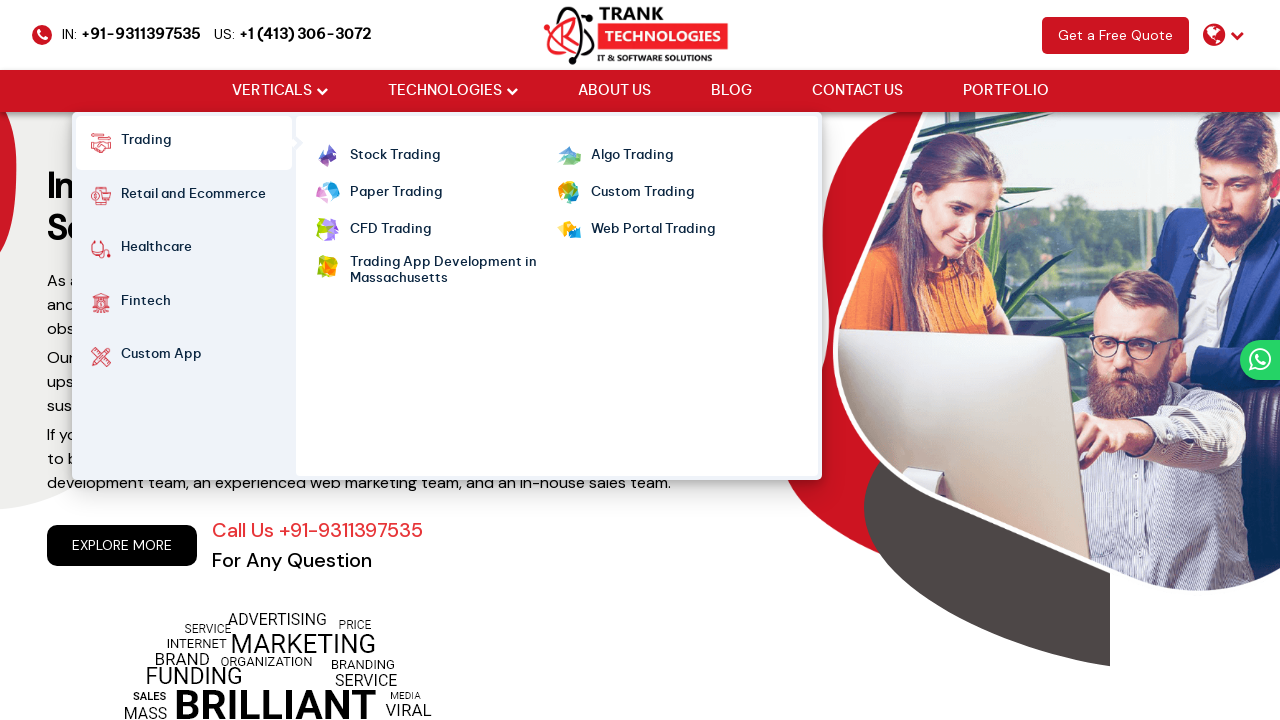

Hovered over Web Portal Trading menu item at (652, 230) on xpath=//ul[@class='cm-flex cm-flex-wrap']//a[normalize-space()='Web Portal Tradi
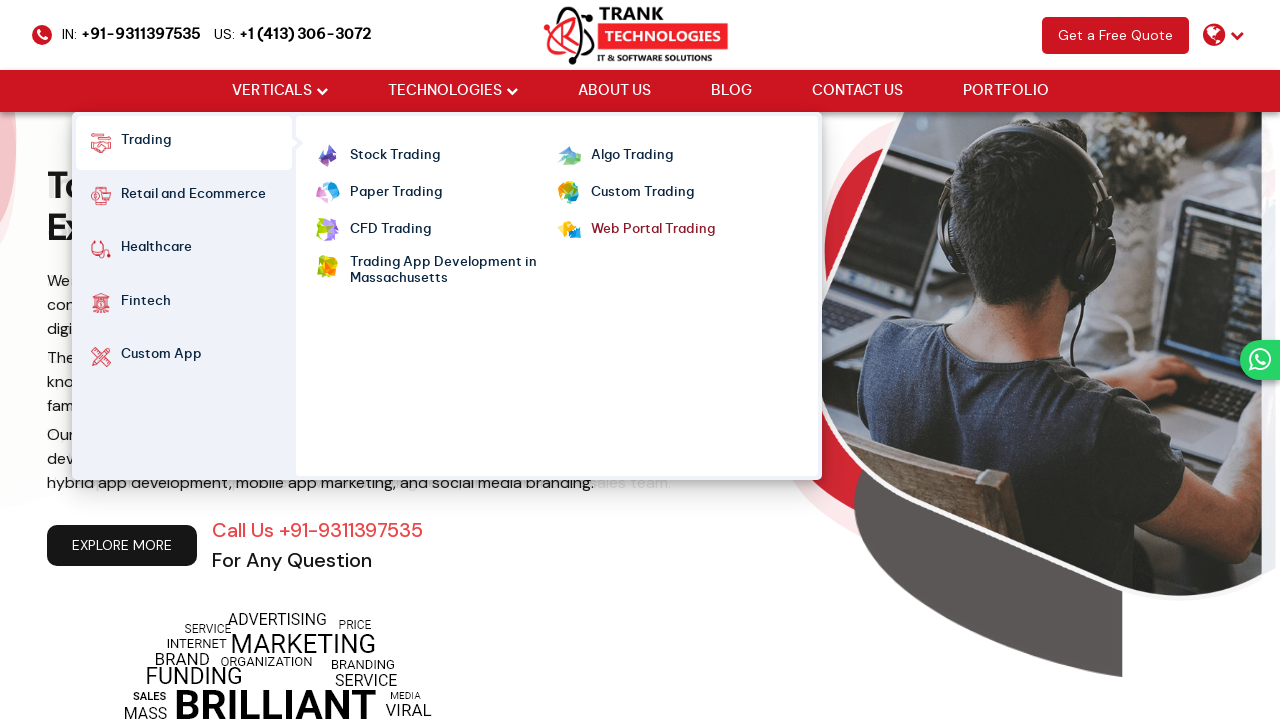

Clicked Web Portal Trading menu item to navigate to Web Portal Trading page at (652, 230) on xpath=//ul[@class='cm-flex cm-flex-wrap']//a[normalize-space()='Web Portal Tradi
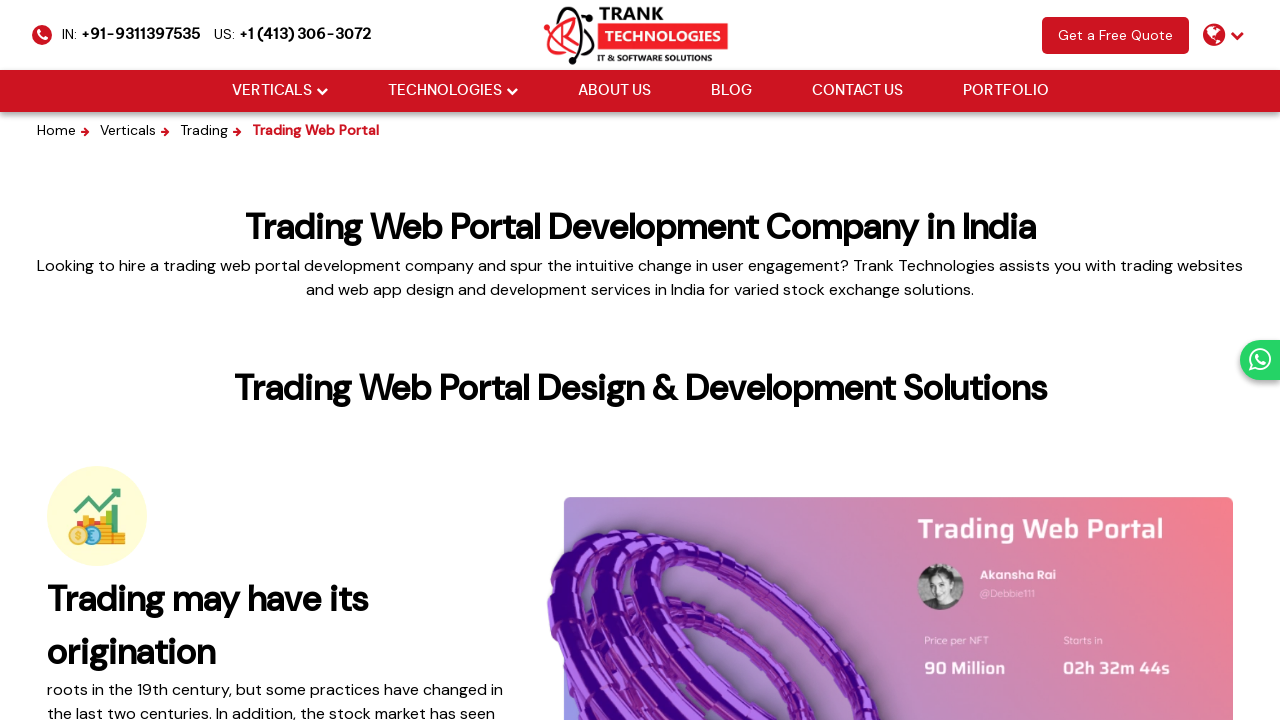

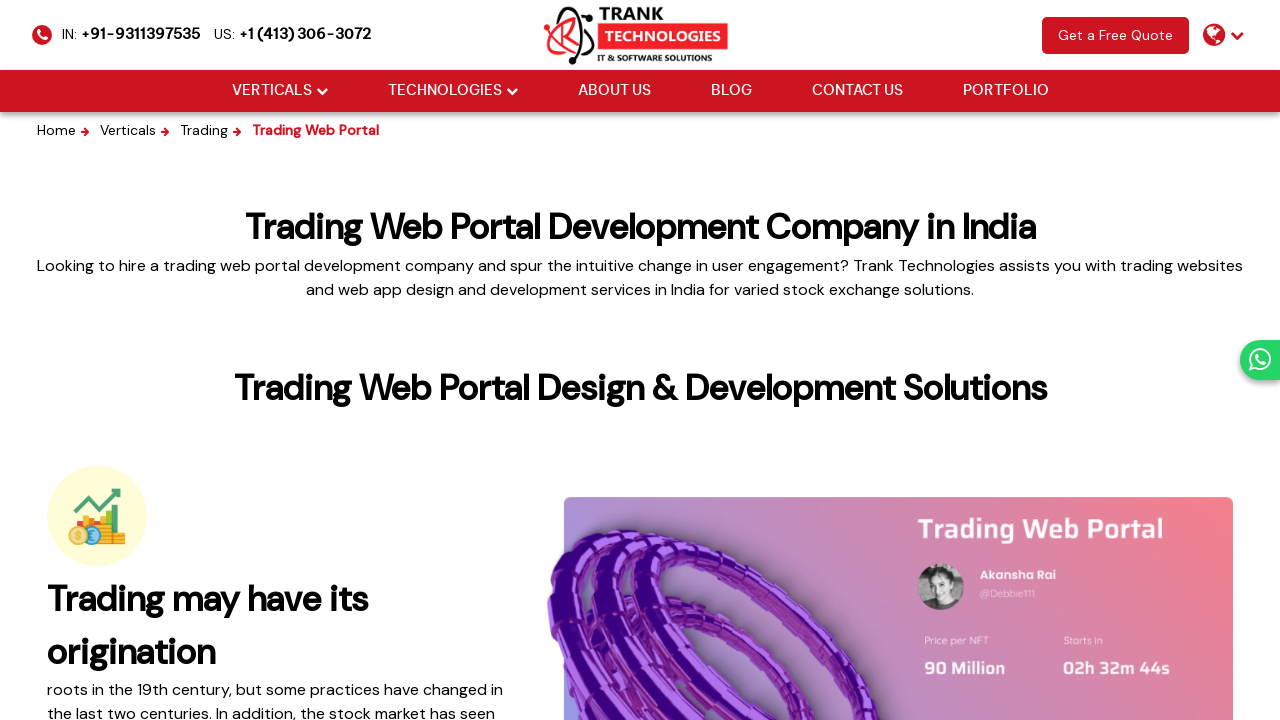